Tests clicking on the Home link in the Links section and verifies it opens in a new tab navigating to the home page

Starting URL: https://demoqa.com/

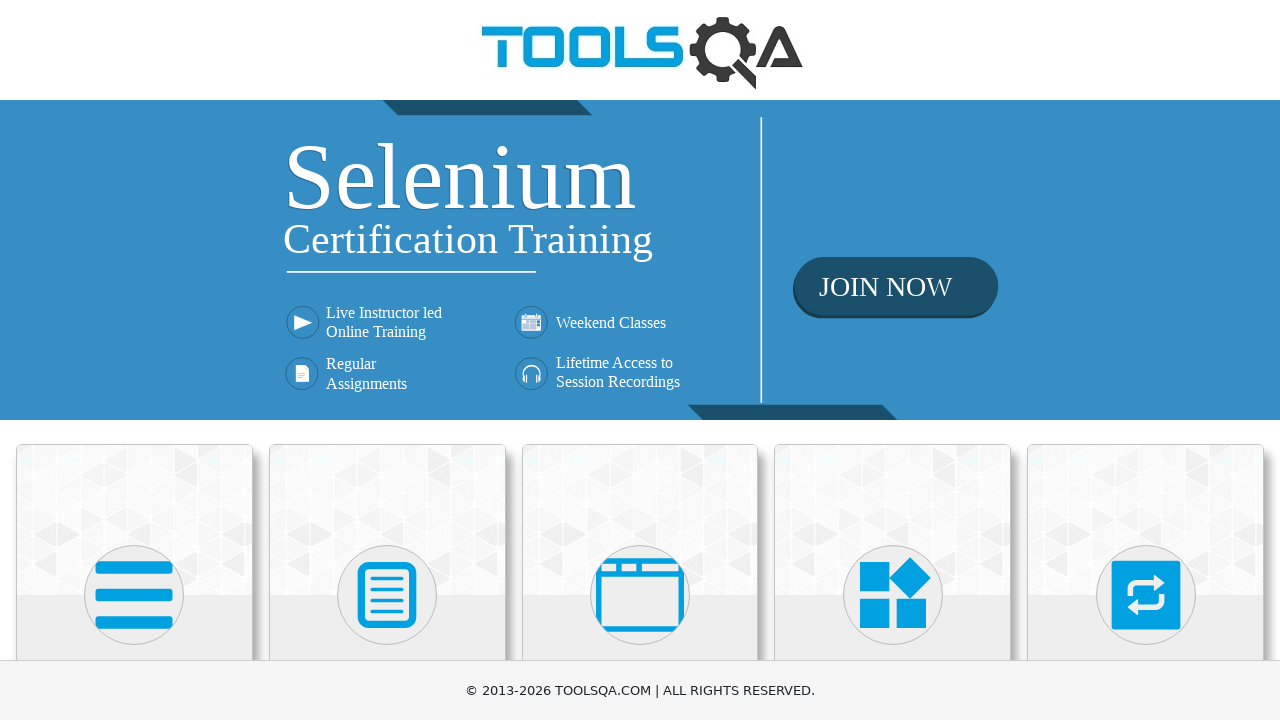

Clicked on Elements card on homepage at (134, 360) on text=Elements
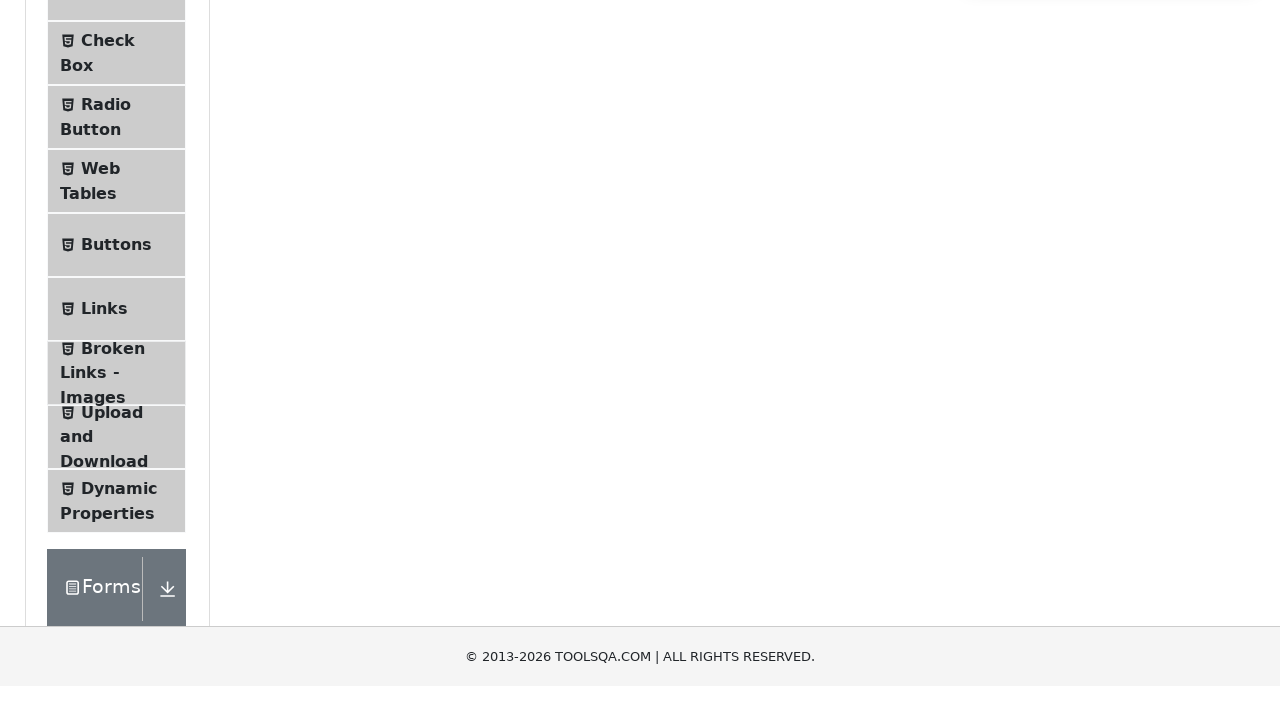

Scrolled to bottom to see all sidebar options
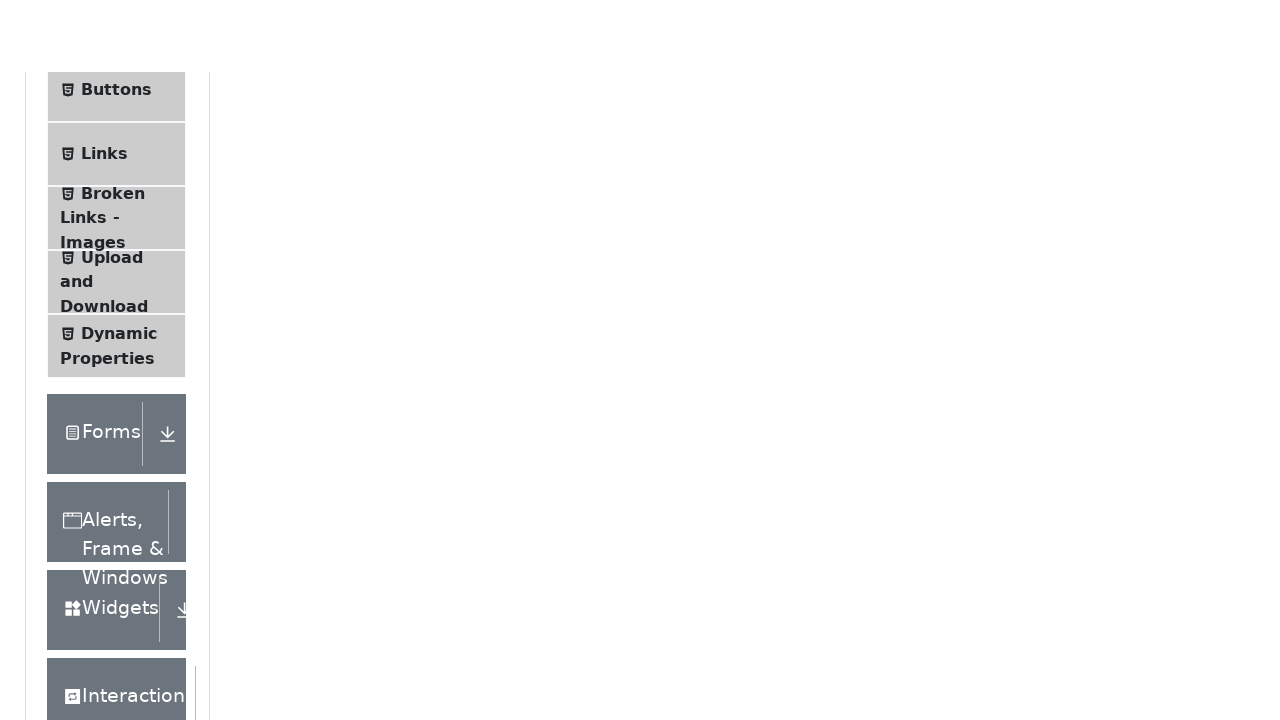

Clicked on Links in the sidebar at (104, 361) on text=Links
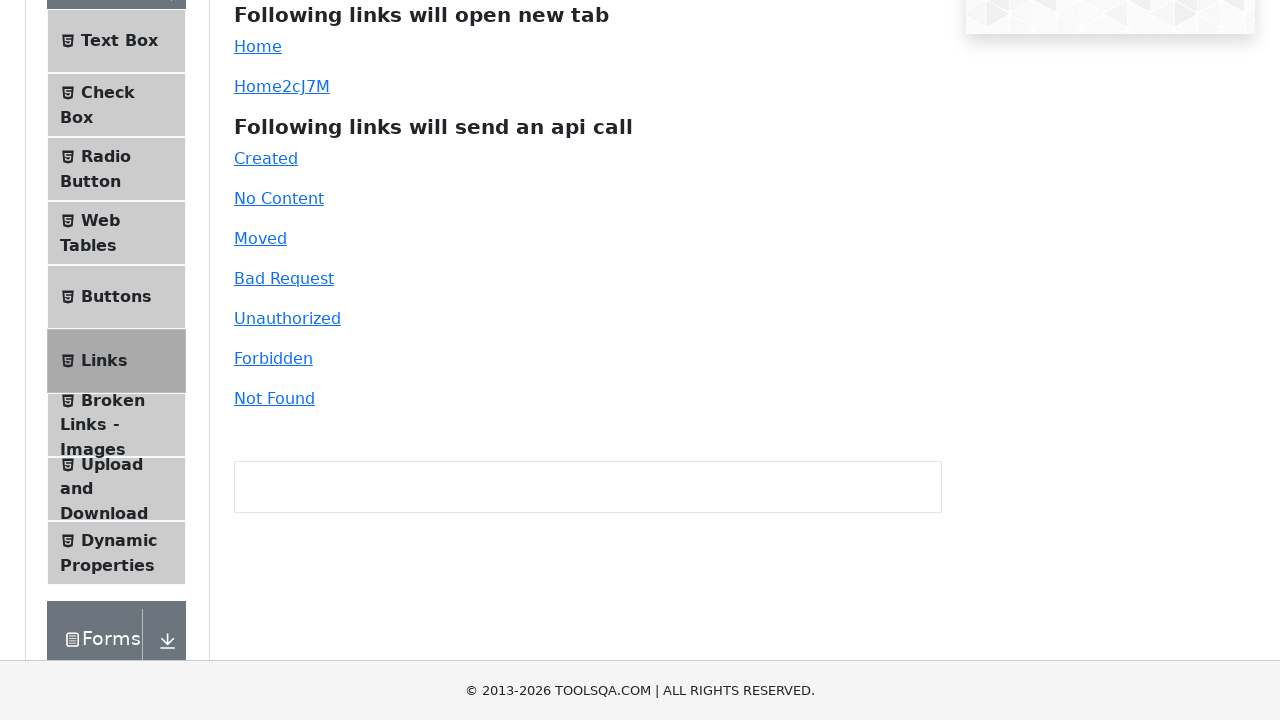

Clicked on the Home link to open in new tab at (258, 46) on #simpleLink
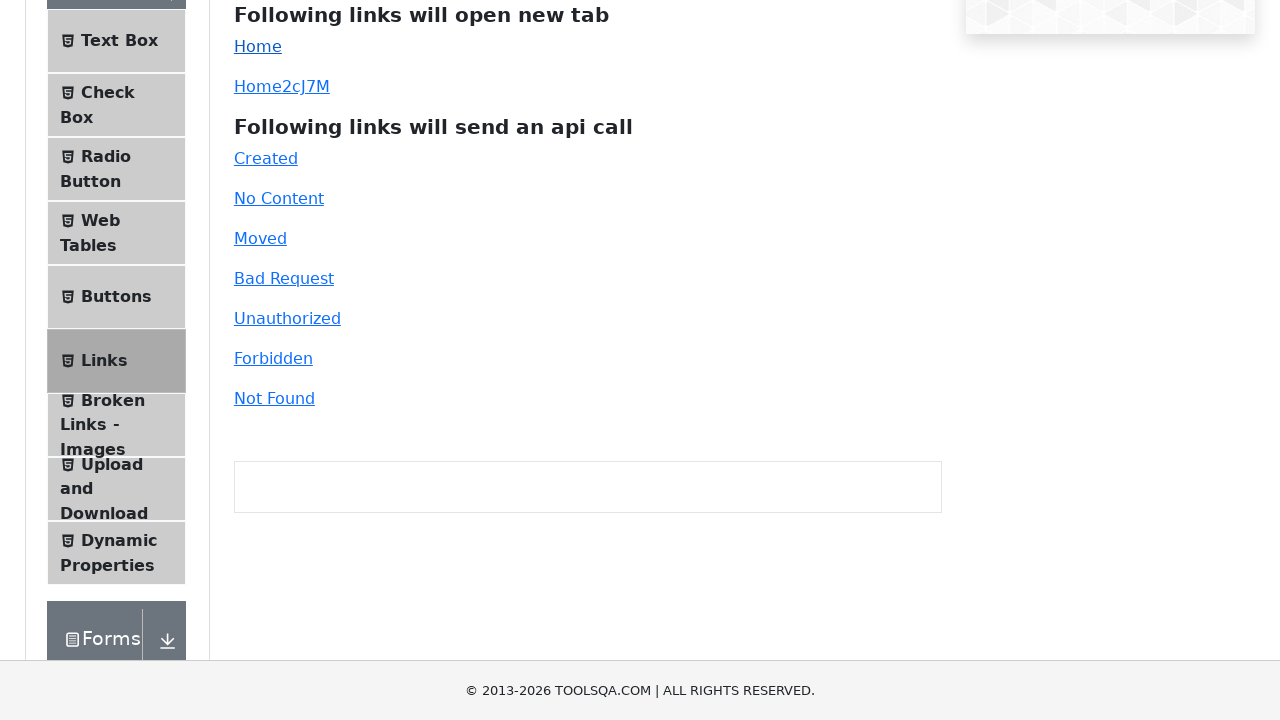

Waited for new tab to load (1000ms timeout)
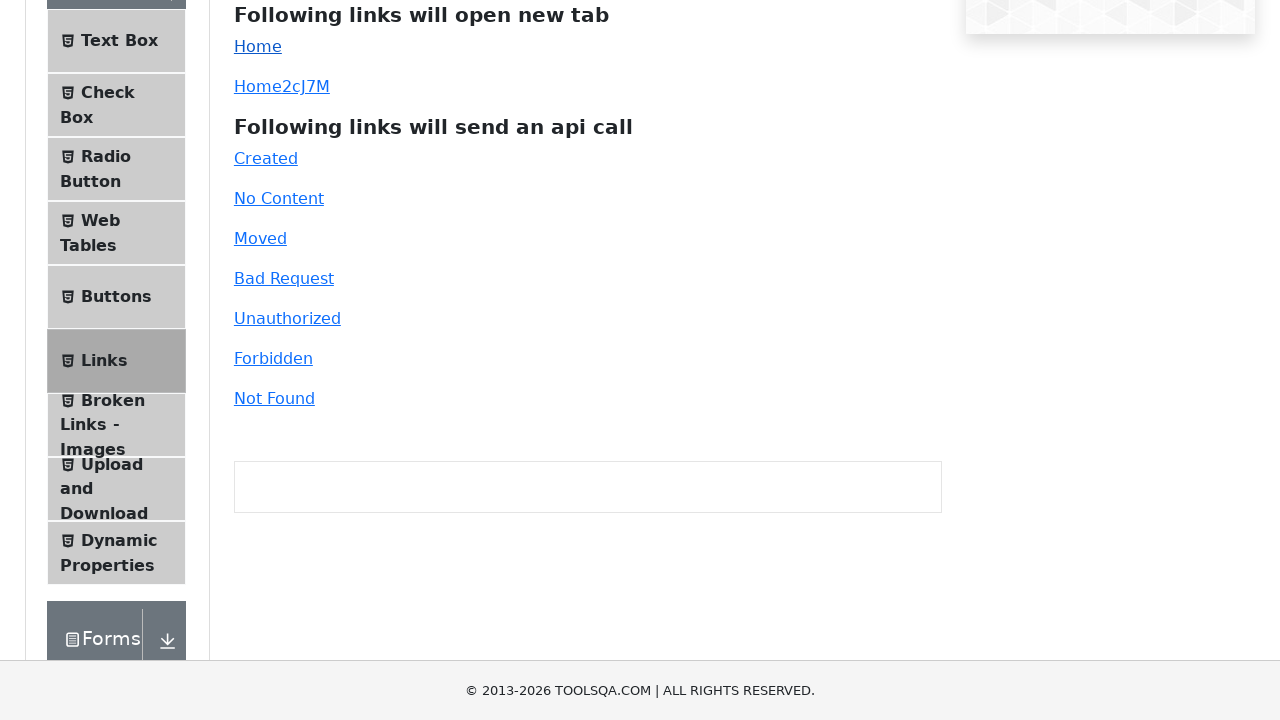

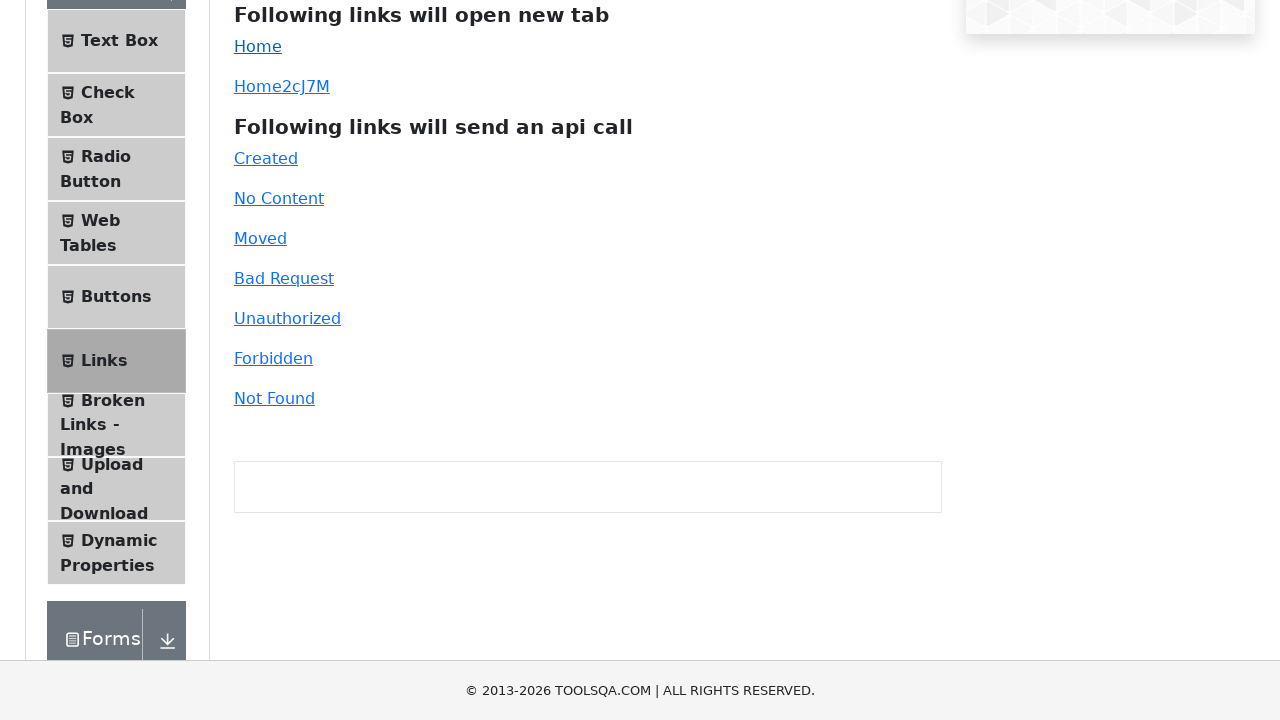